Tests checkbox interaction by selecting the last 2 checkboxes on a Selenium practice form page

Starting URL: https://www.techlistic.com/p/selenium-practice-form.html

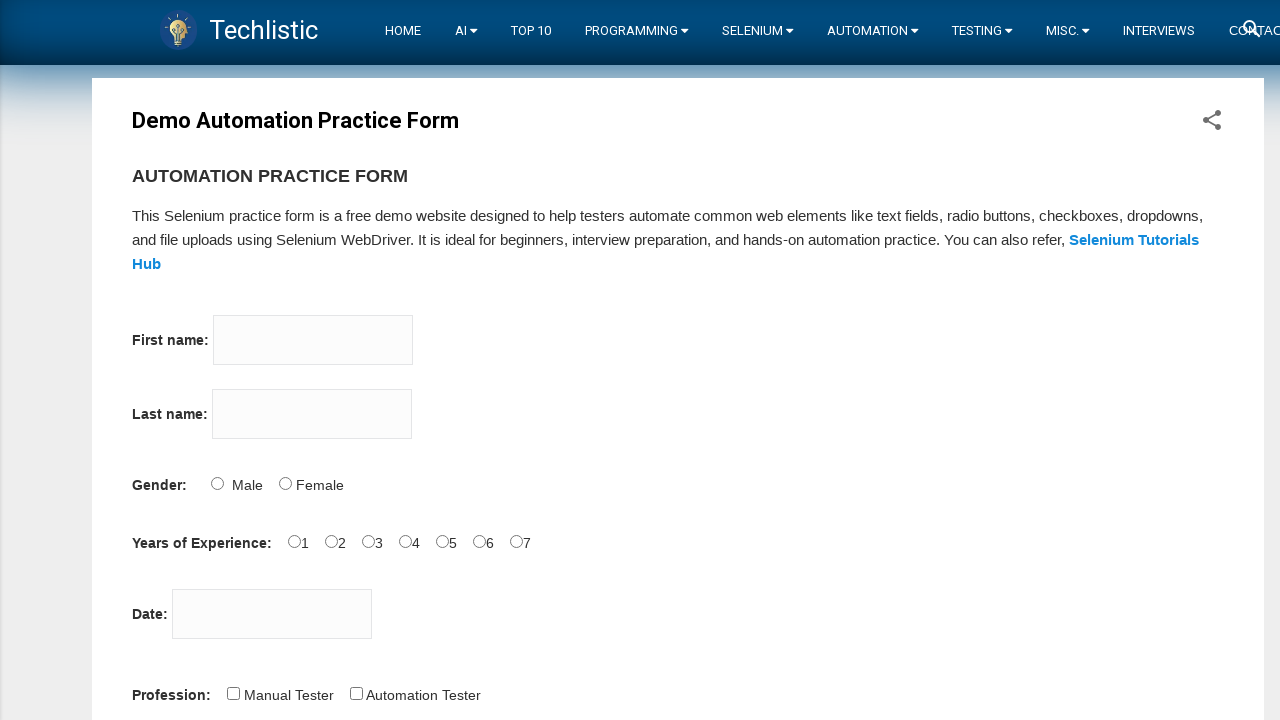

Navigated to Selenium practice form page
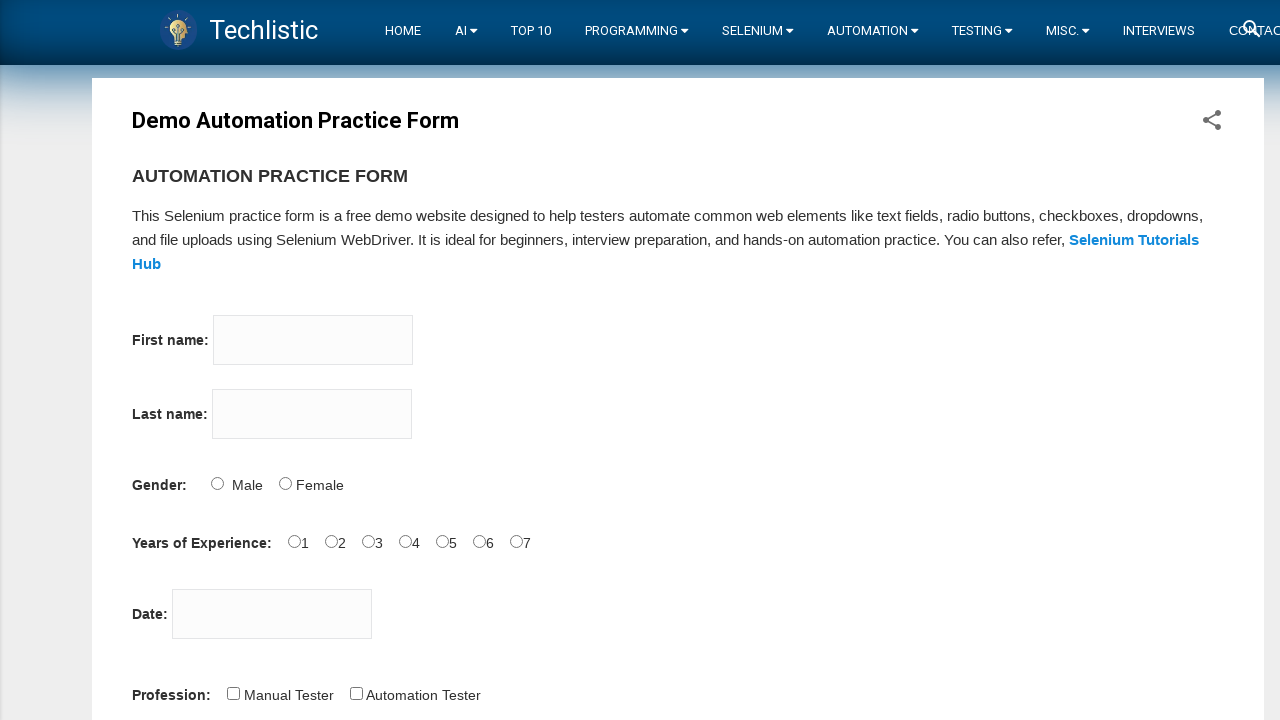

Located all checkboxes on the page
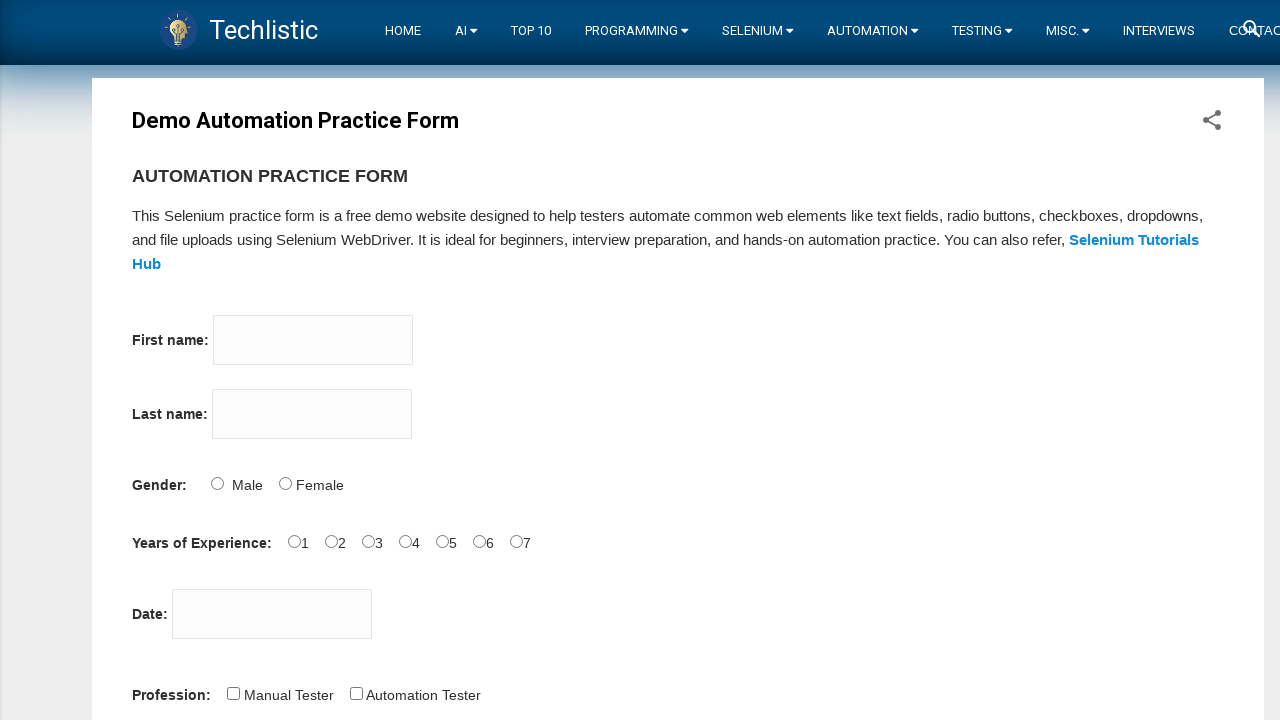

Retrieved total checkbox count: 5
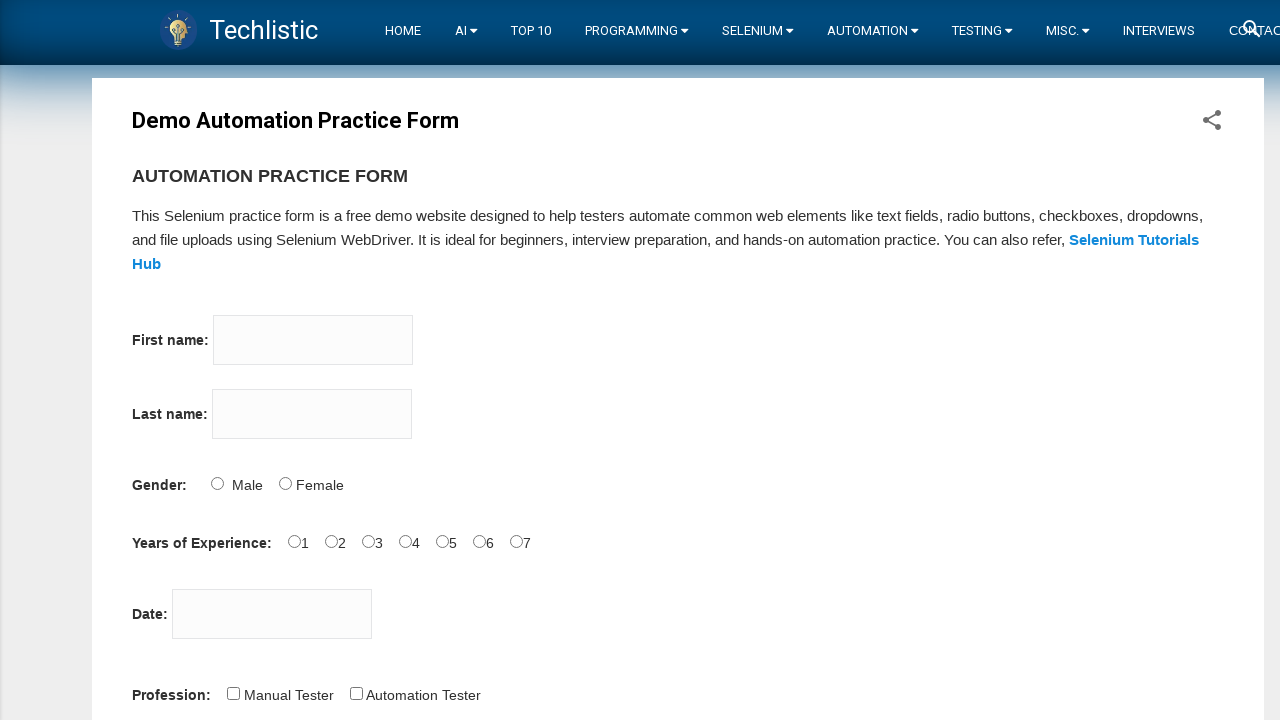

Clicked checkbox at index 3 (one of the last 2 checkboxes) at (346, 360) on input[type='checkbox'] >> nth=3
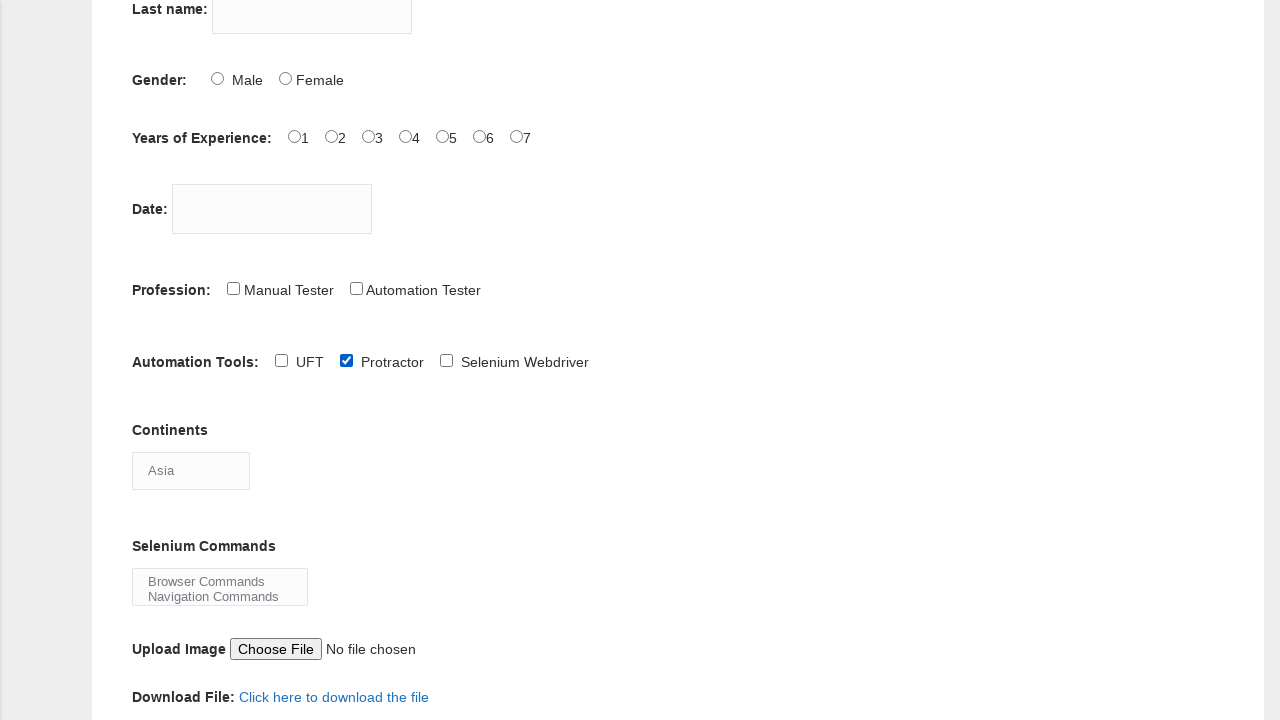

Clicked checkbox at index 4 (one of the last 2 checkboxes) at (446, 360) on input[type='checkbox'] >> nth=4
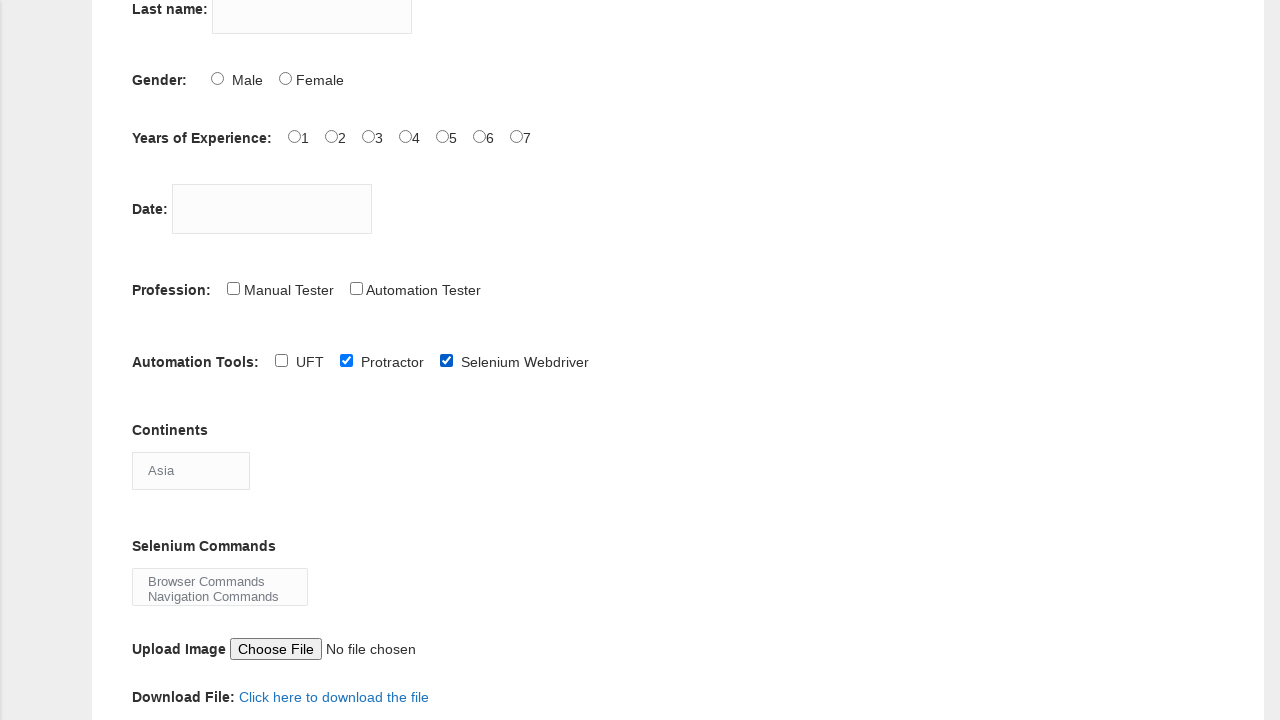

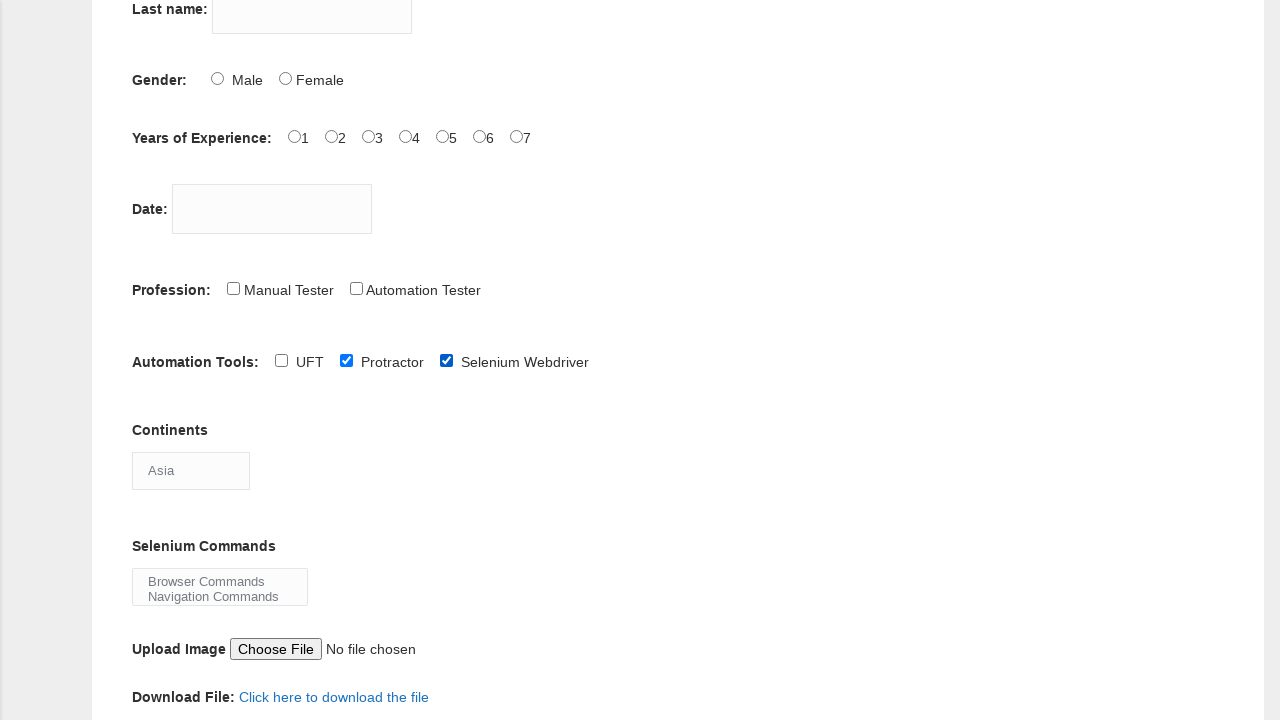